Tests different screen resolutions by resizing the viewport and then maximizing

Starting URL: https://www.flipkart.com/search?q=iphone+13

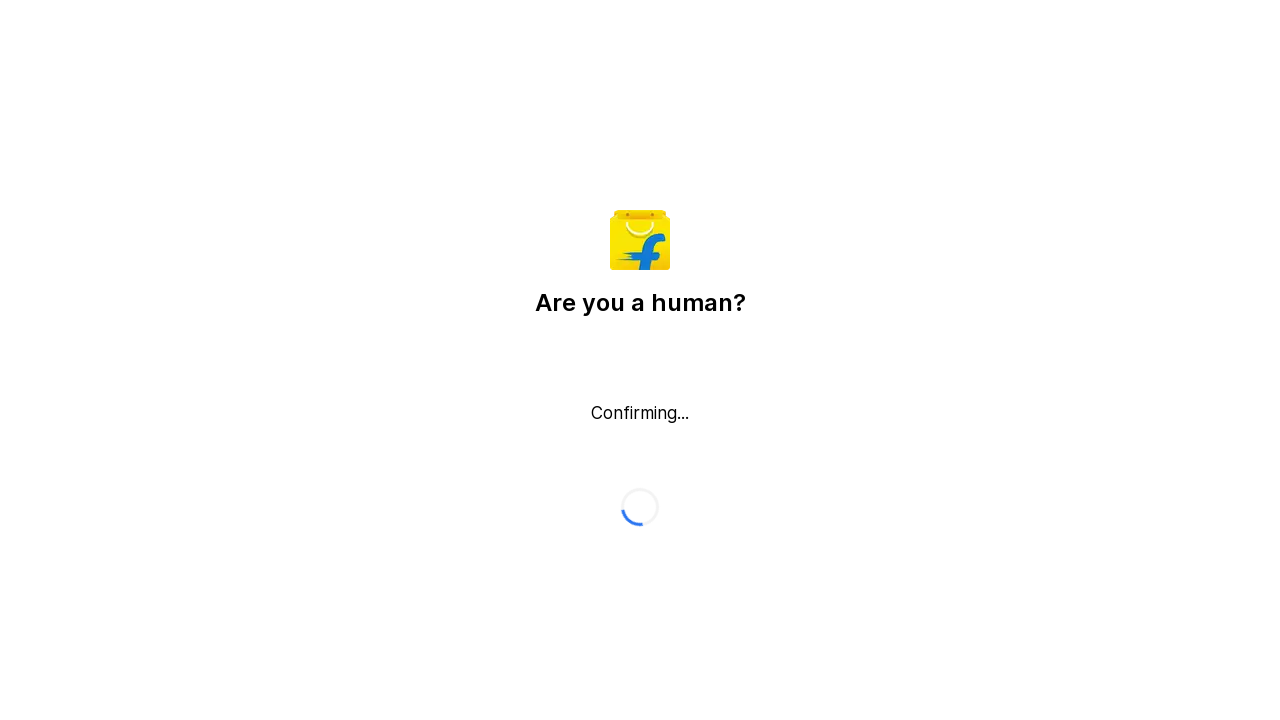

Set viewport to mobile resolution (720x1080)
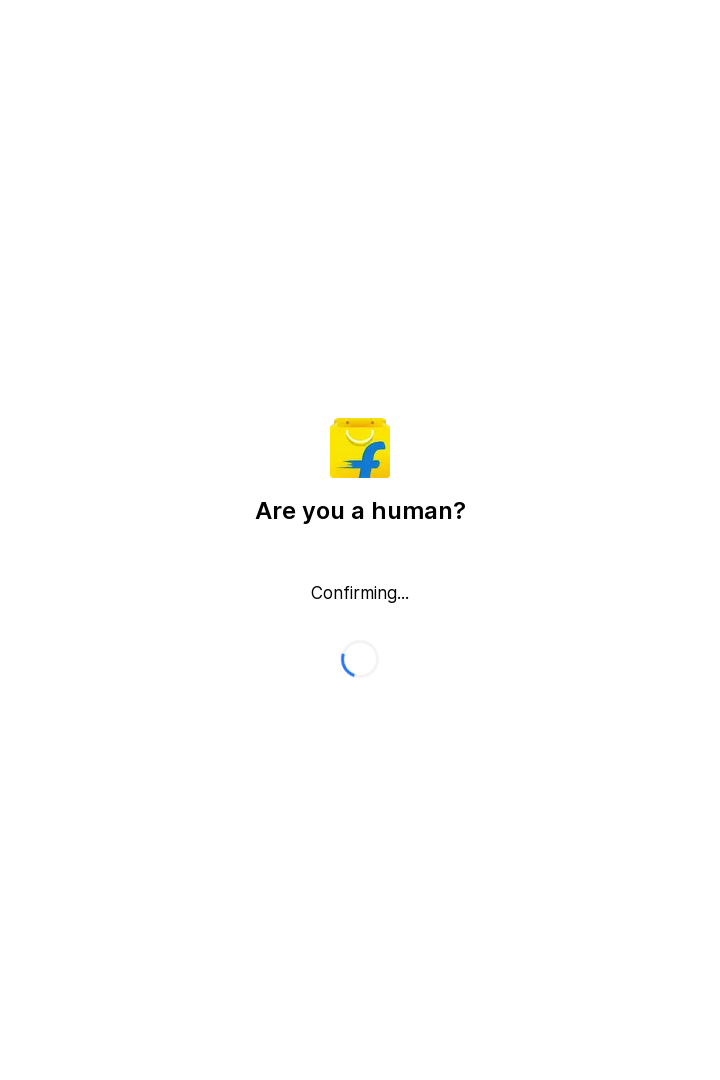

Waited 1 second for viewport resize to take effect
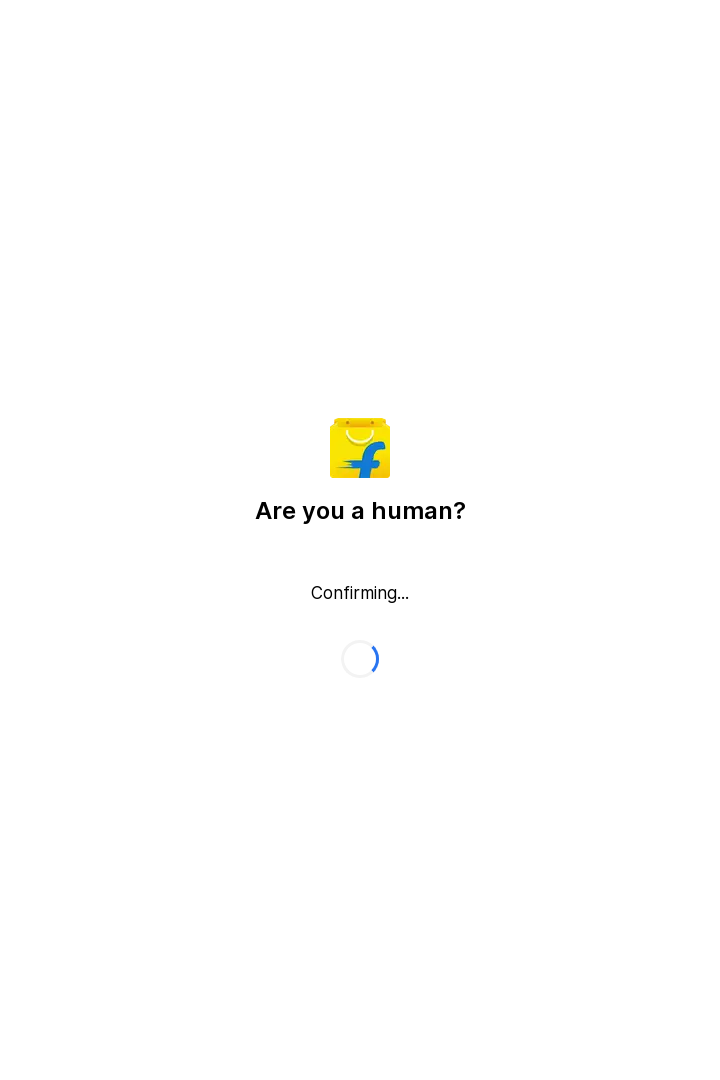

Set viewport to desktop resolution (1920x1080)
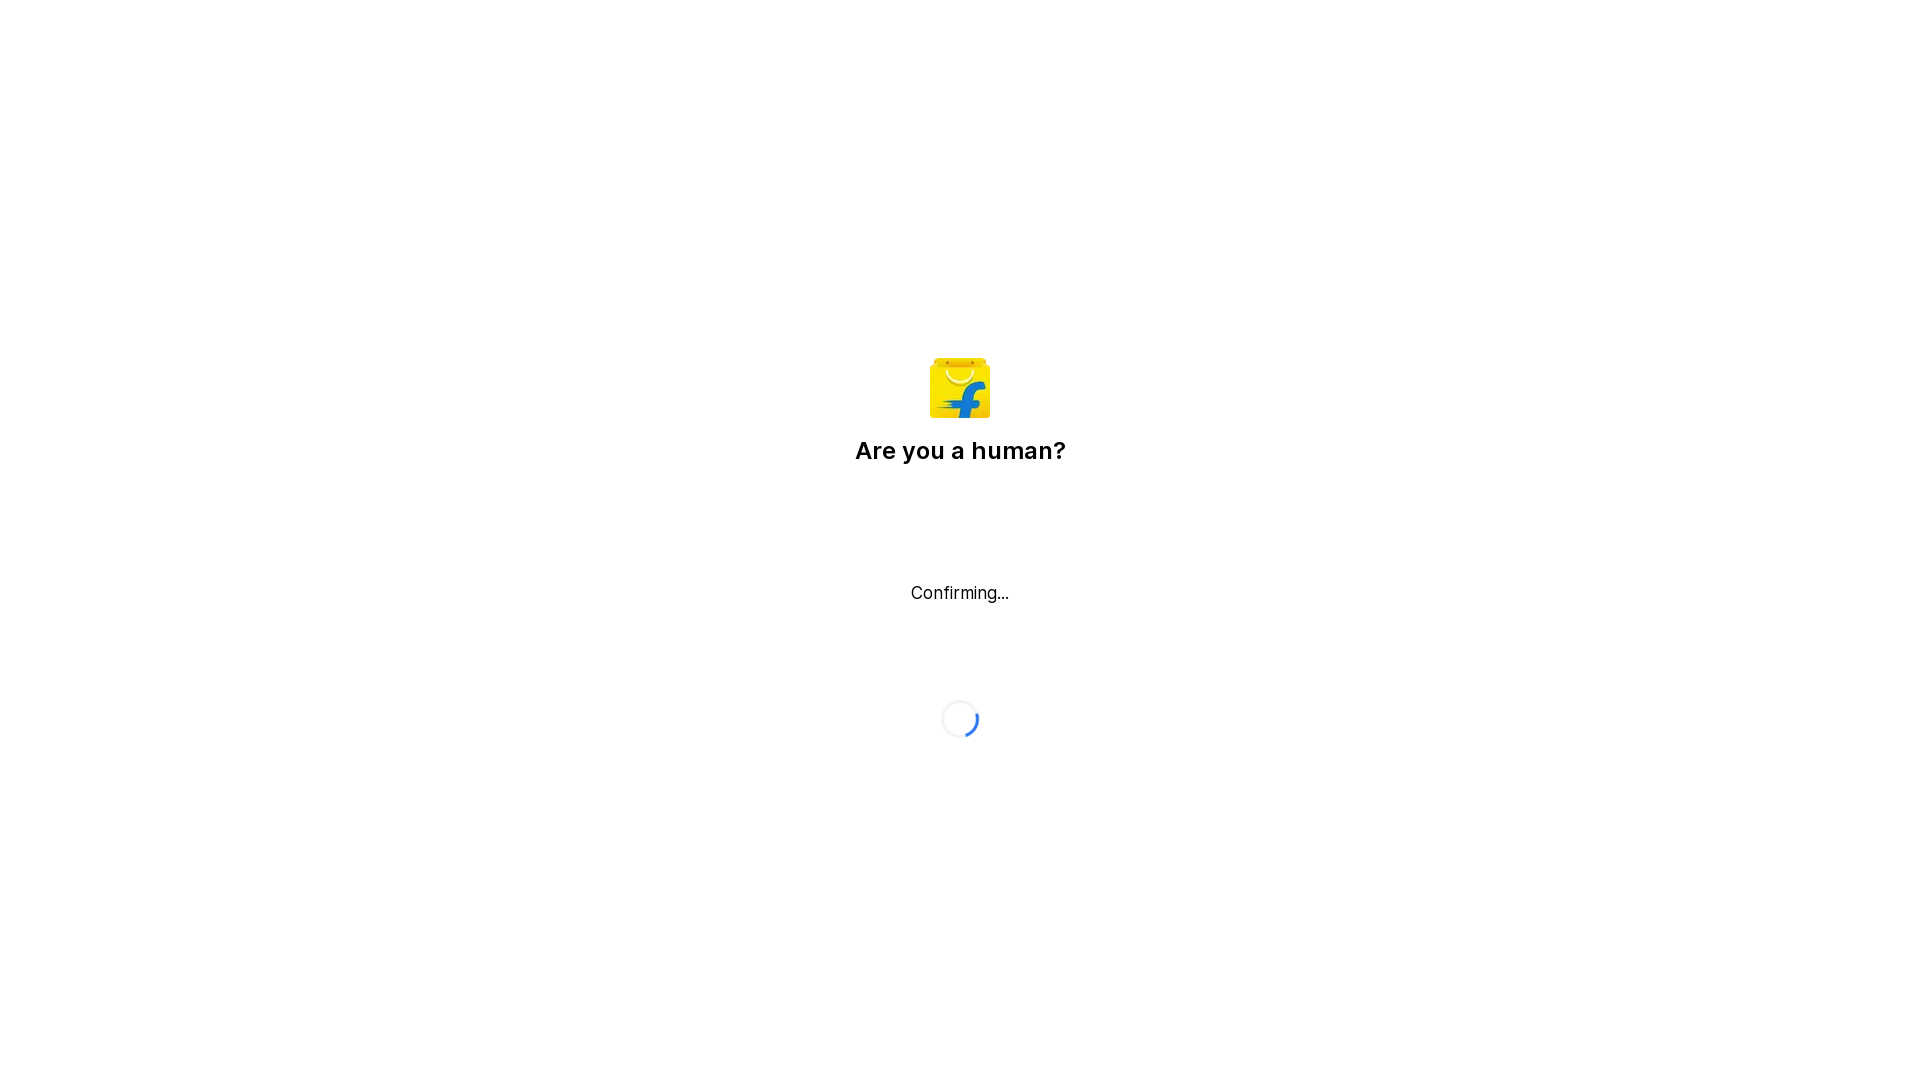

Retrieved window dimensions: {'height': 1080, 'width': 1920}
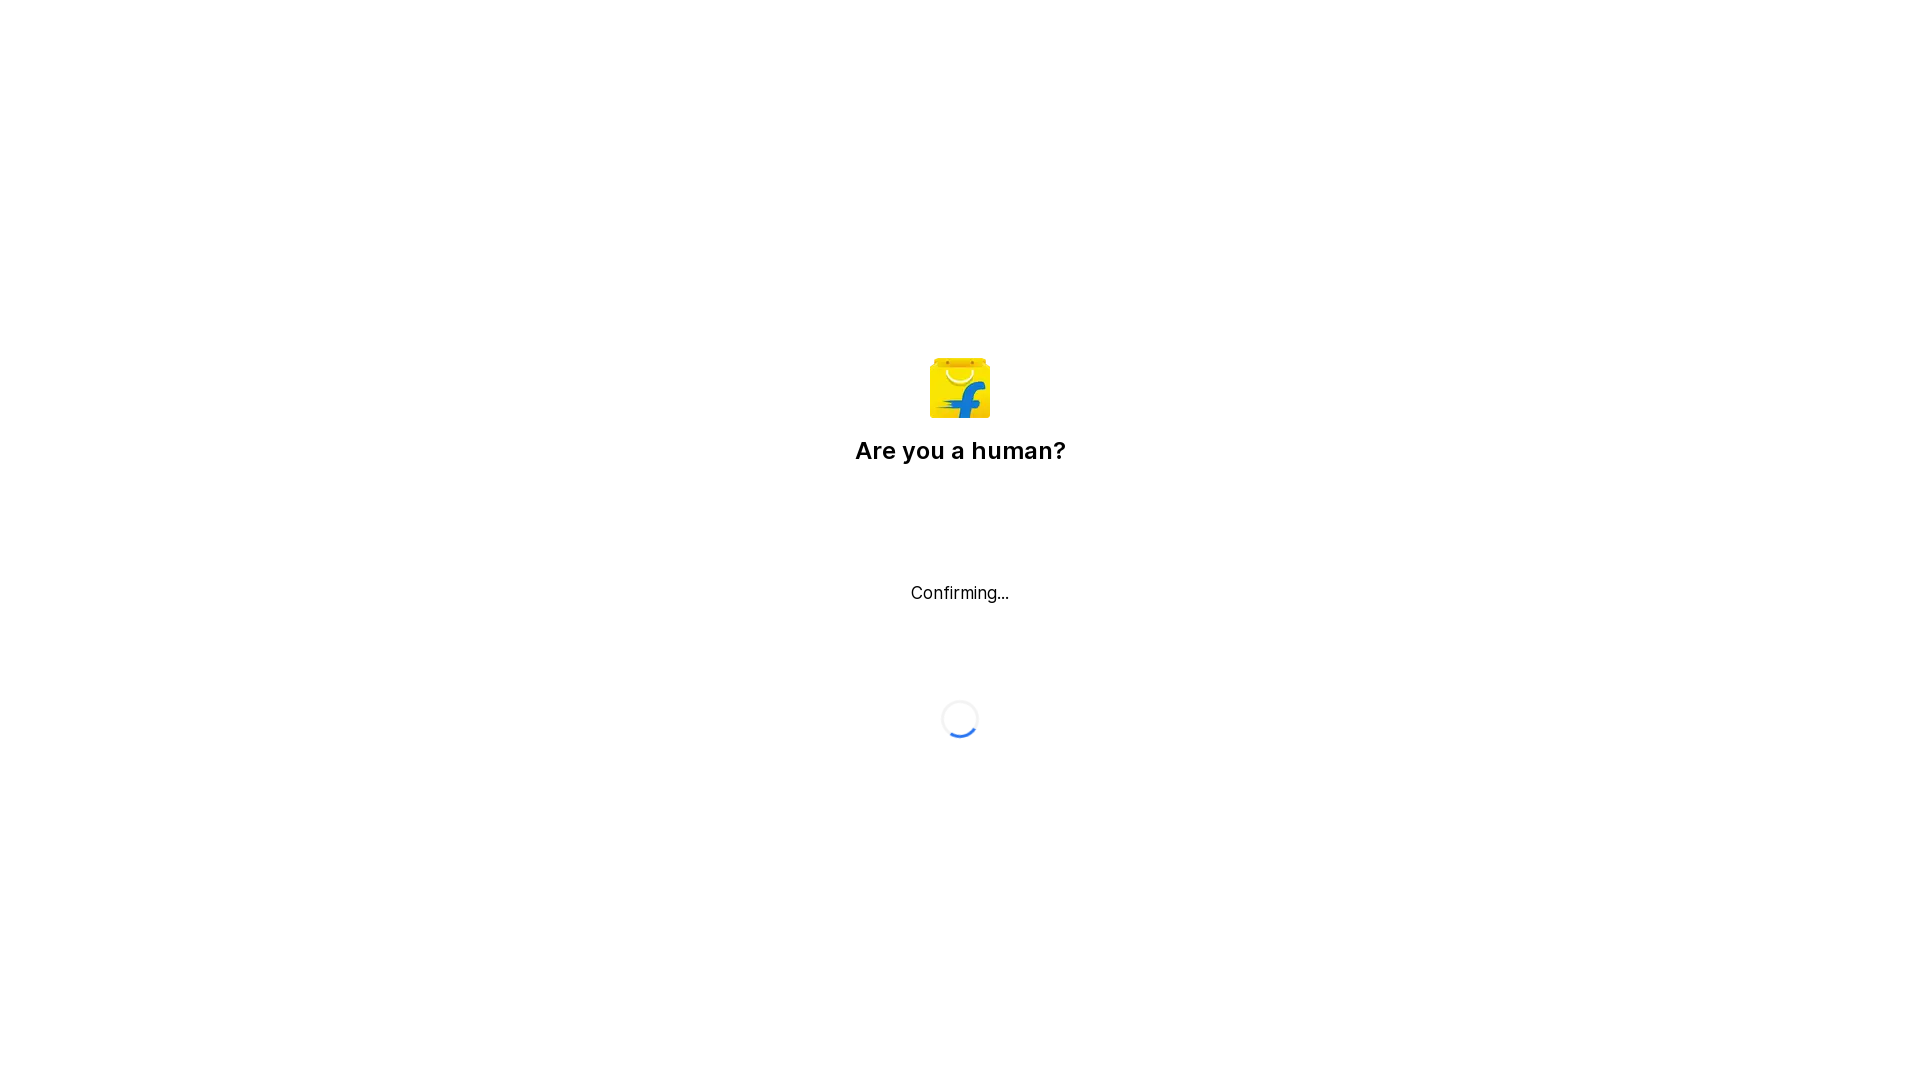

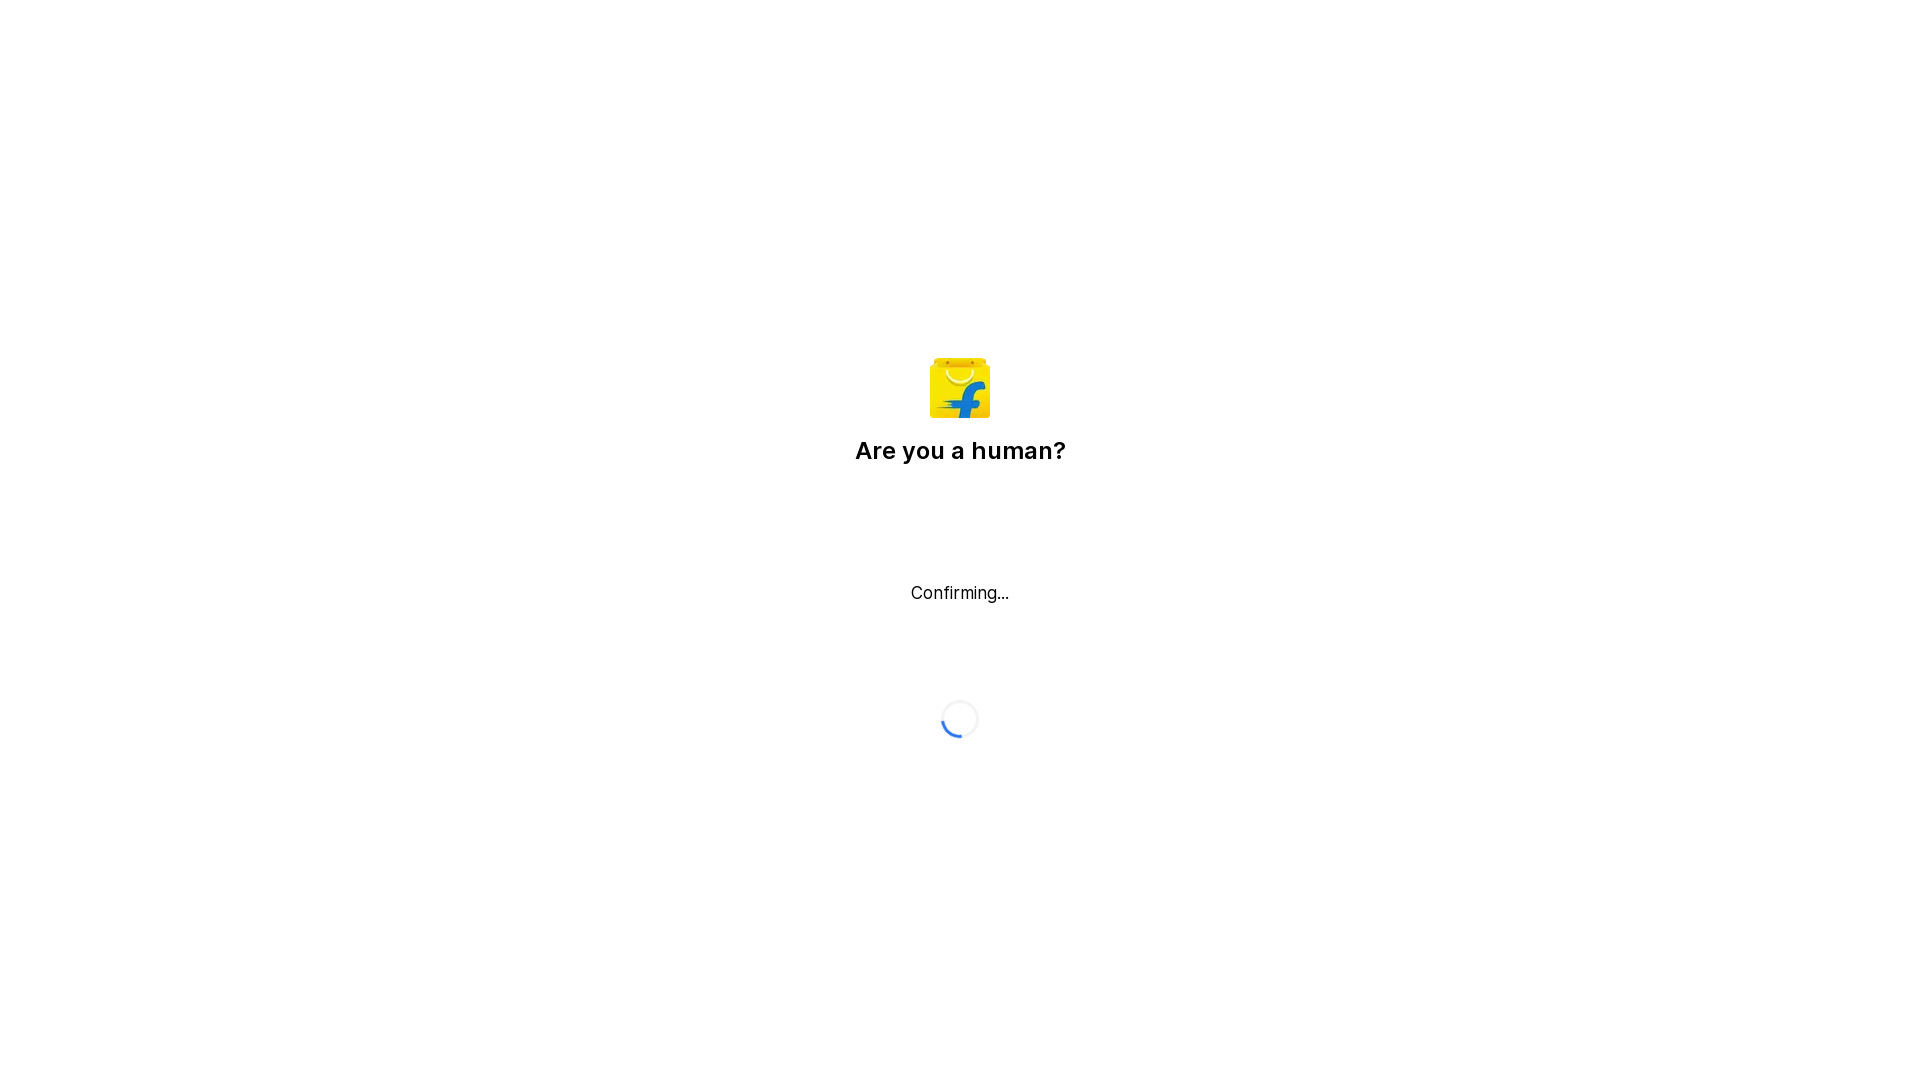